Tests drag and drop functionality by dragging an element horizontally by a specified offset

Starting URL: https://www.leafground.com/drag.xhtml

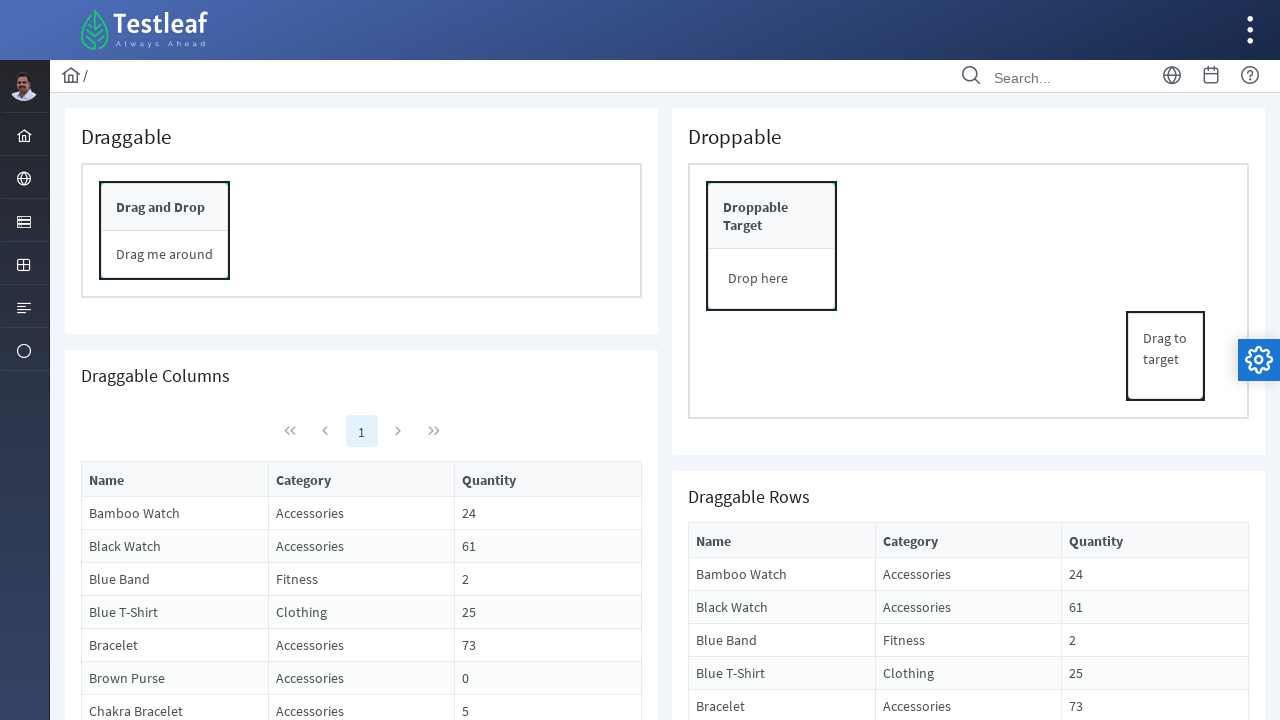

Located draggable panel header element
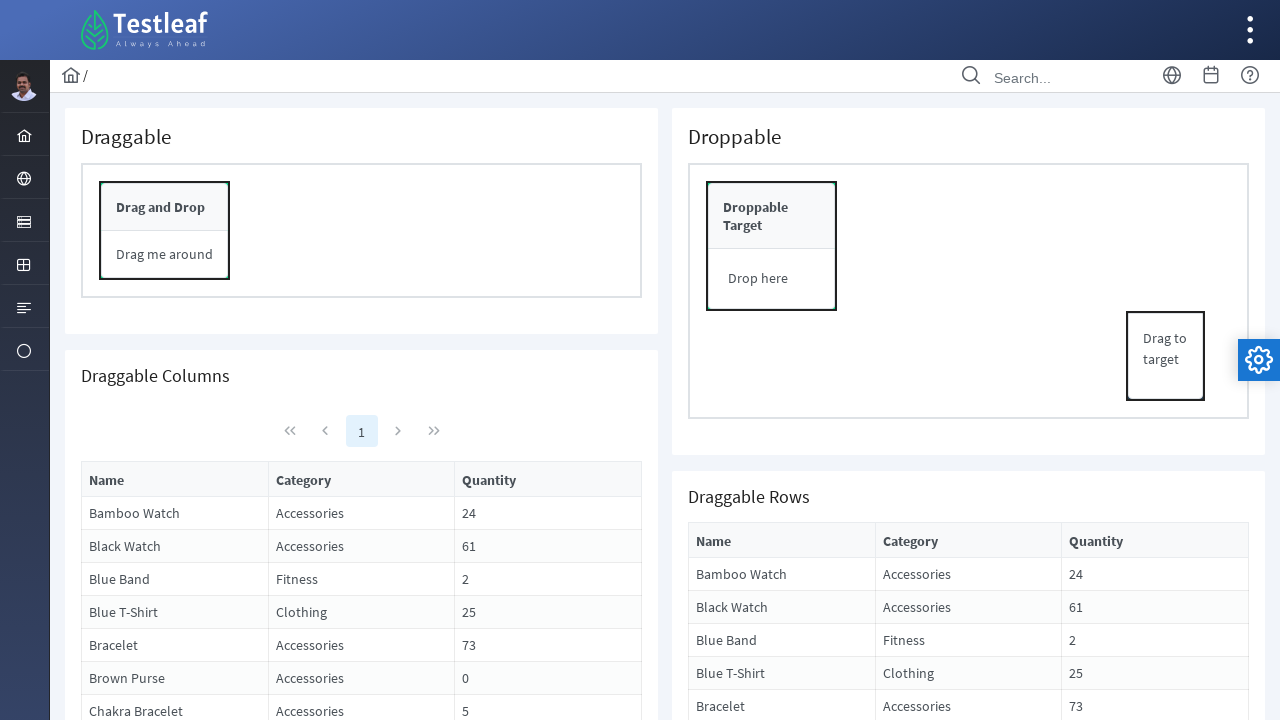

Retrieved bounding box of draggable element
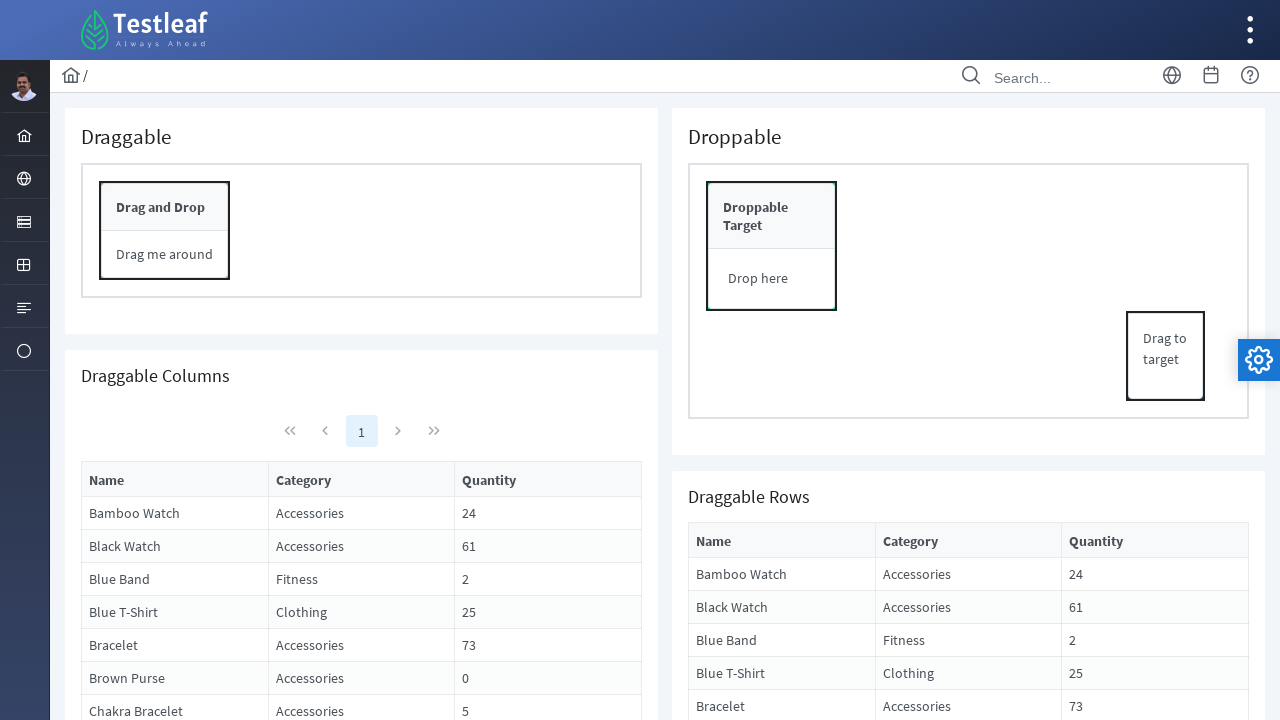

Moved mouse to center of draggable element at (165, 207)
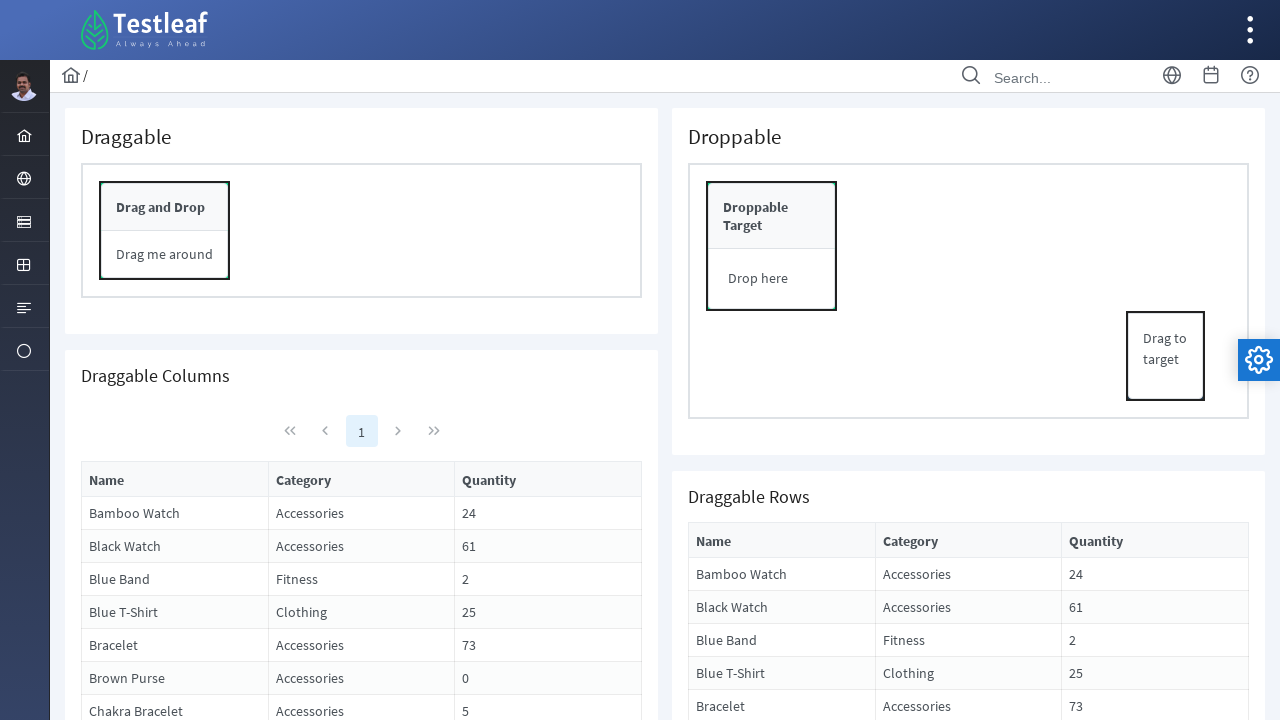

Pressed mouse button down to begin drag at (165, 207)
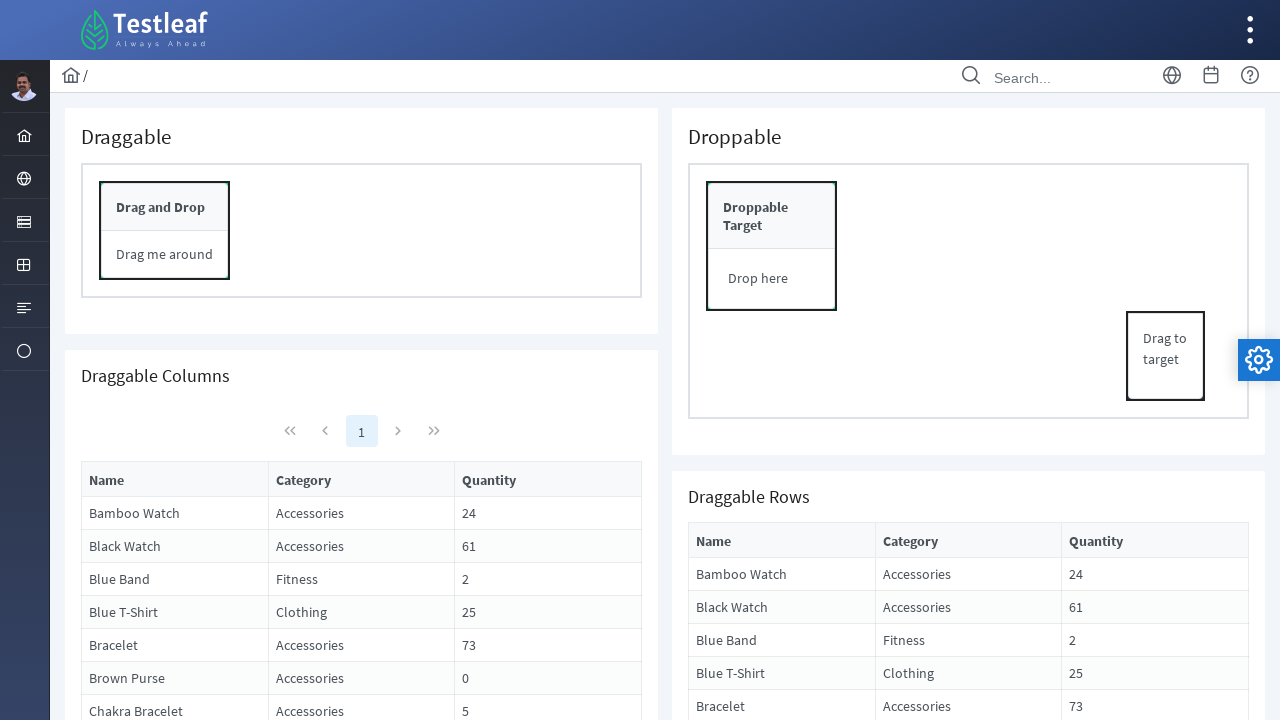

Dragged element 70 pixels to the right at (235, 207)
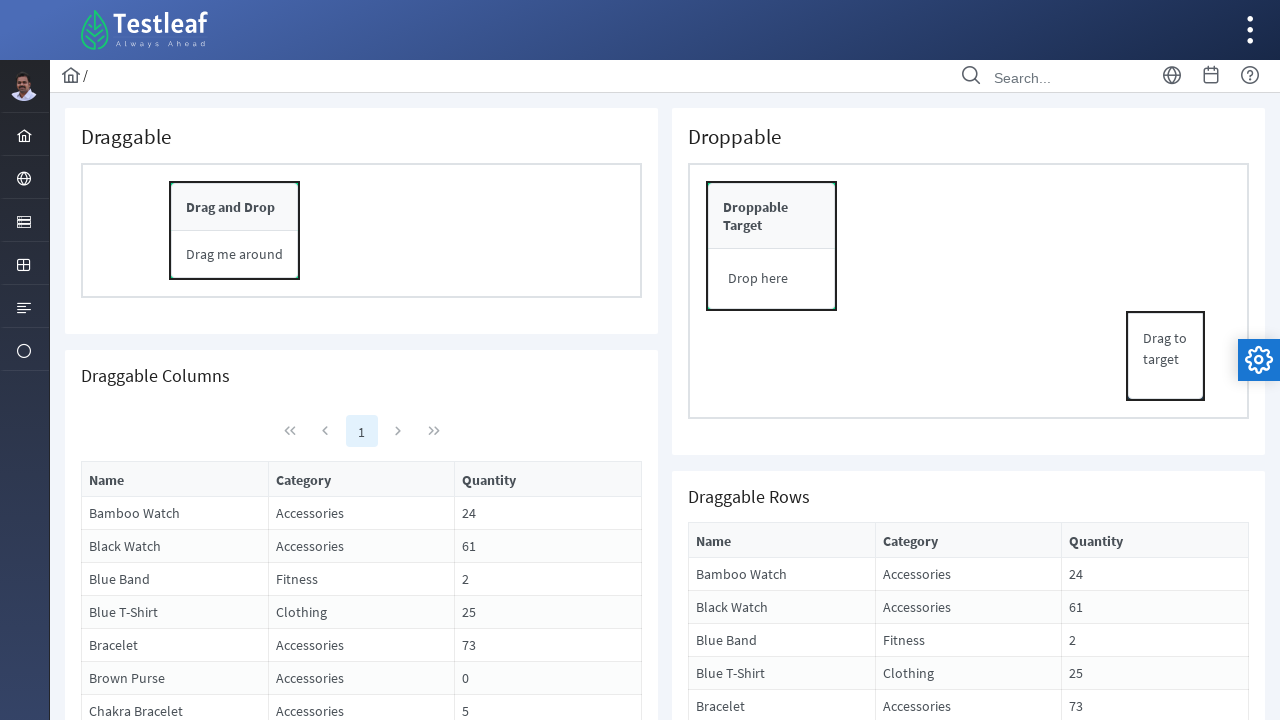

Released mouse button to complete drag and drop at (235, 207)
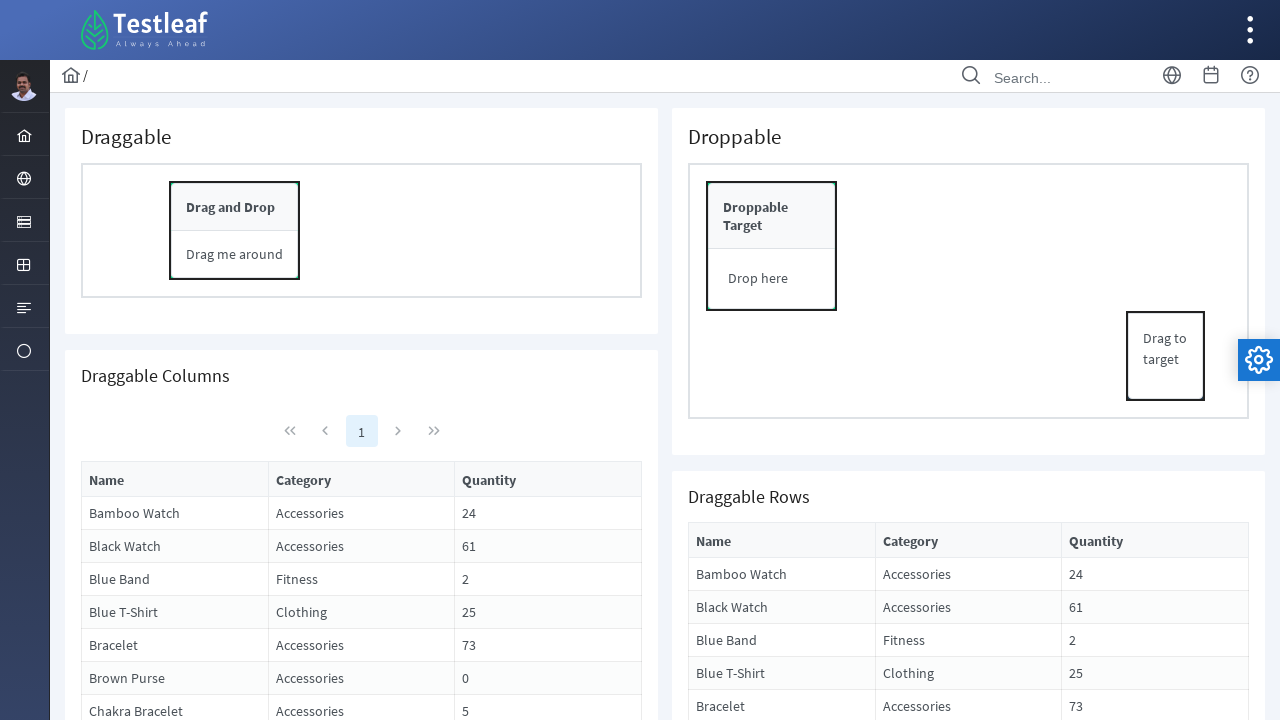

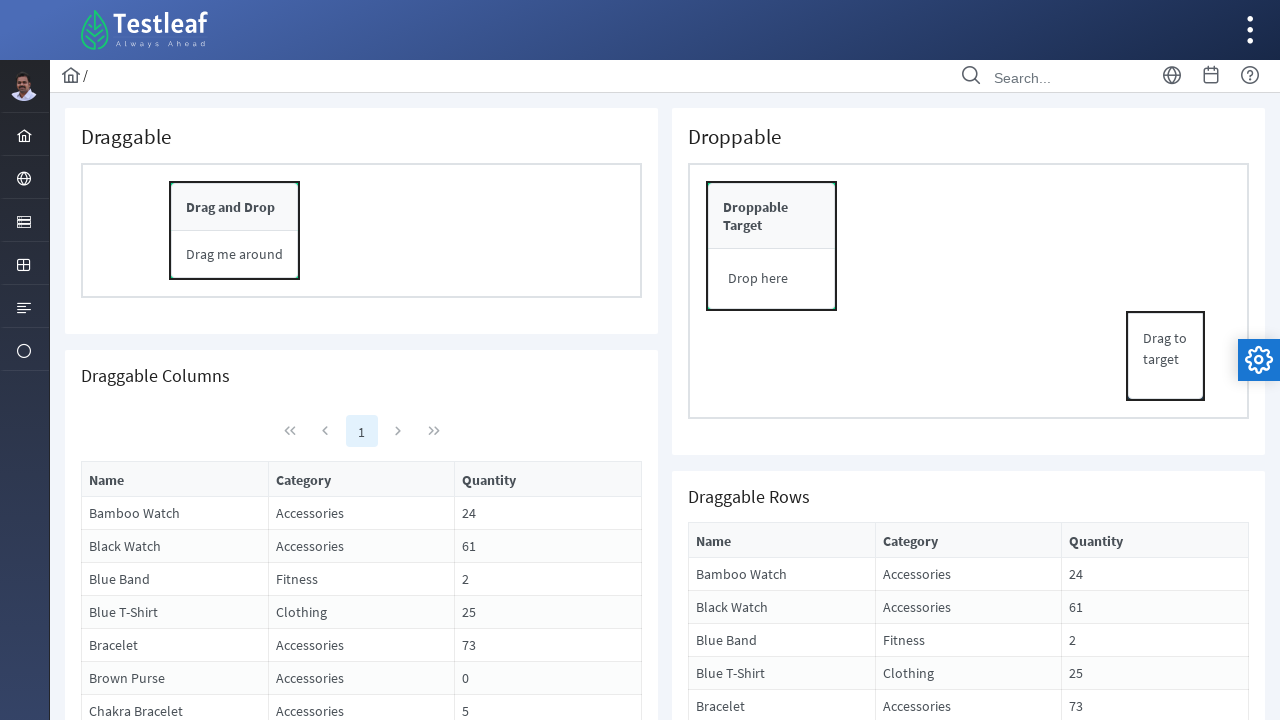